Tests static dropdown functionality by selecting currency options using three different selection methods: by index, by visible text, and by value.

Starting URL: https://rahulshettyacademy.com/dropdownsPractise/

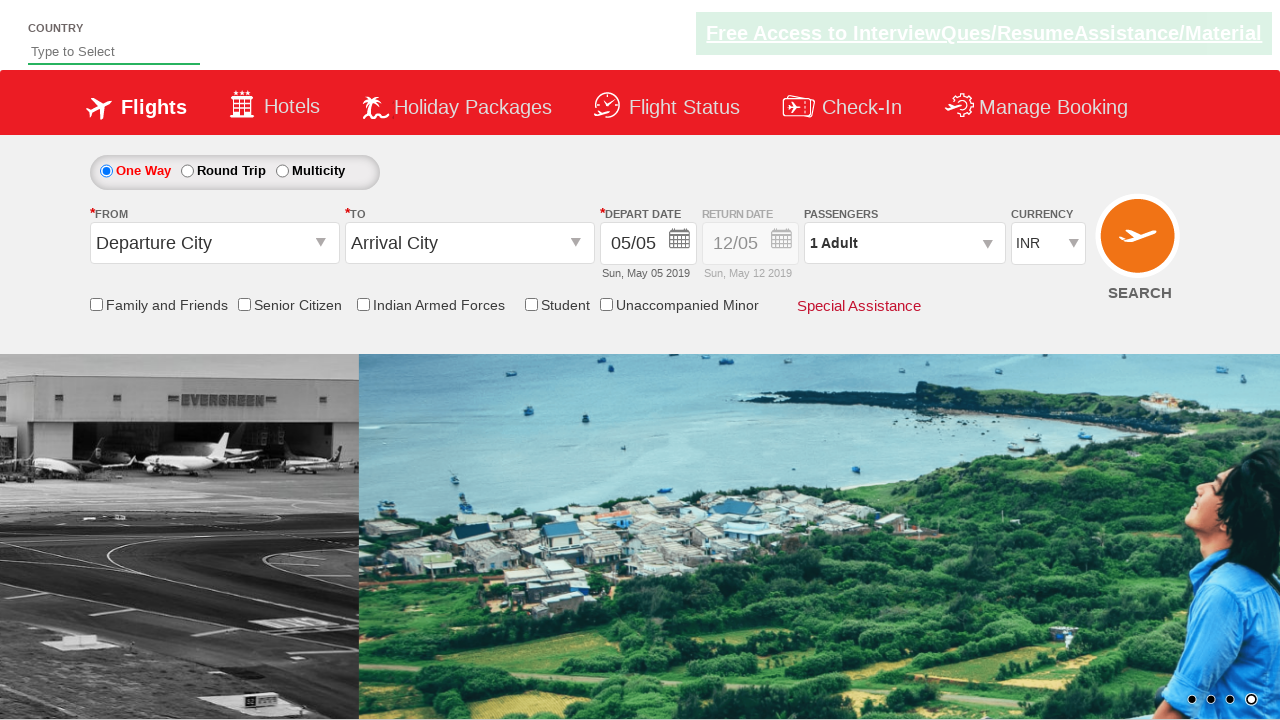

Selected currency dropdown option by index 3 on #ctl00_mainContent_DropDownListCurrency
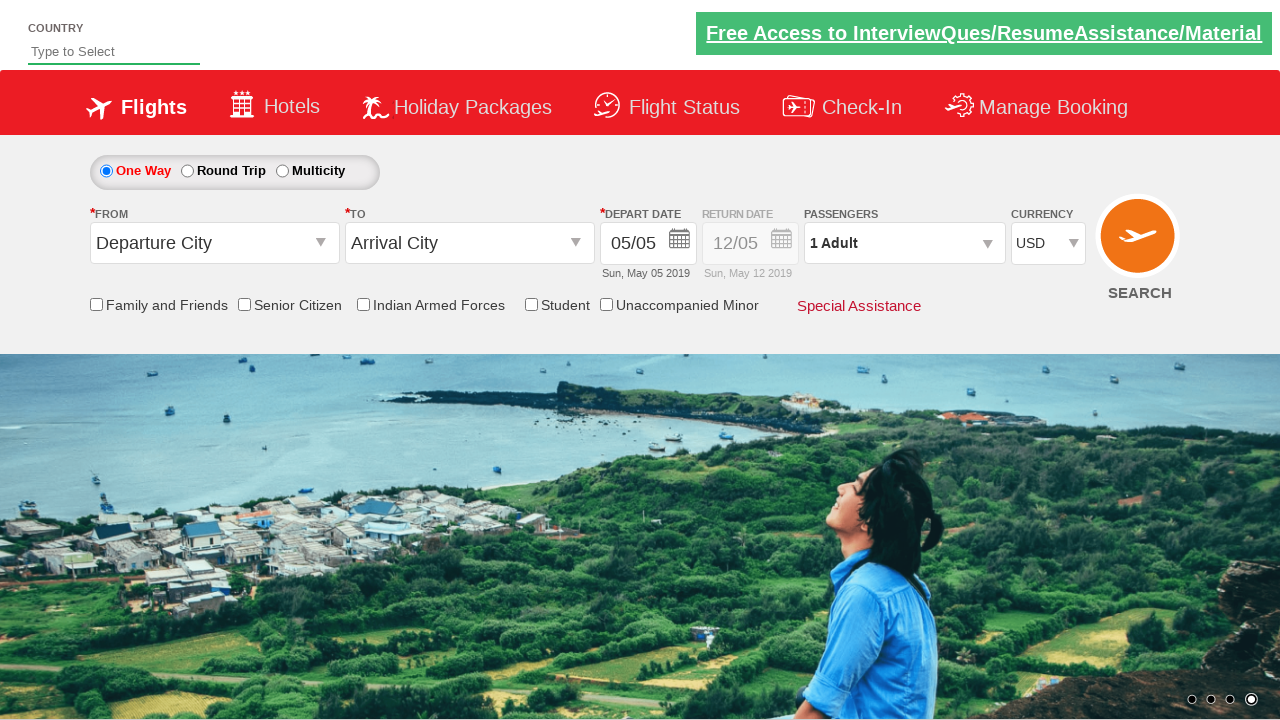

Selected currency dropdown option 'AED' by visible text on #ctl00_mainContent_DropDownListCurrency
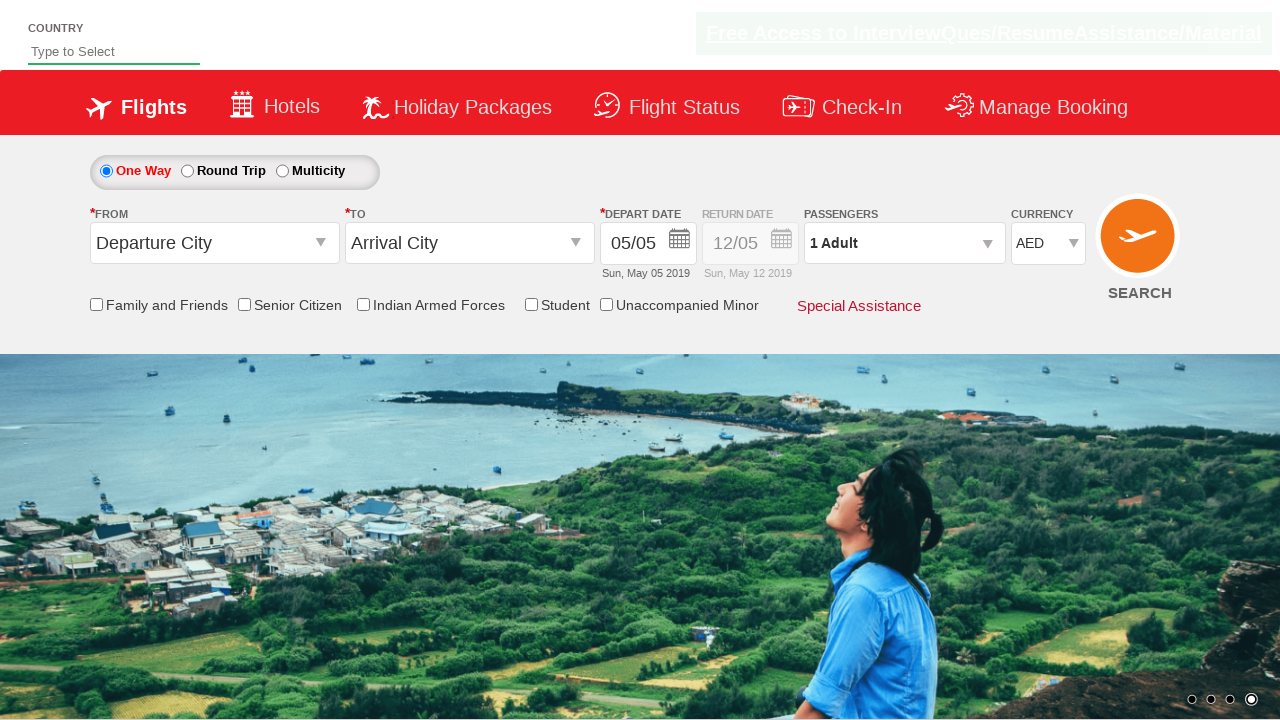

Selected currency dropdown option 'INR' by value on #ctl00_mainContent_DropDownListCurrency
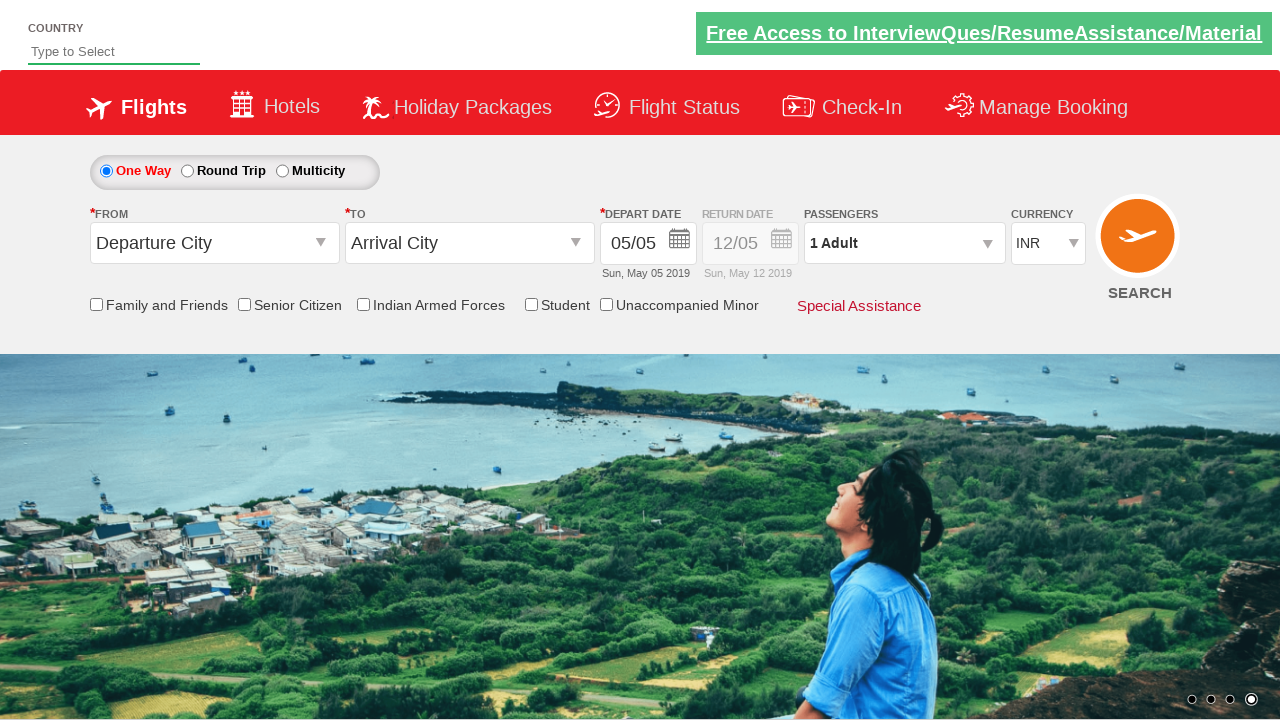

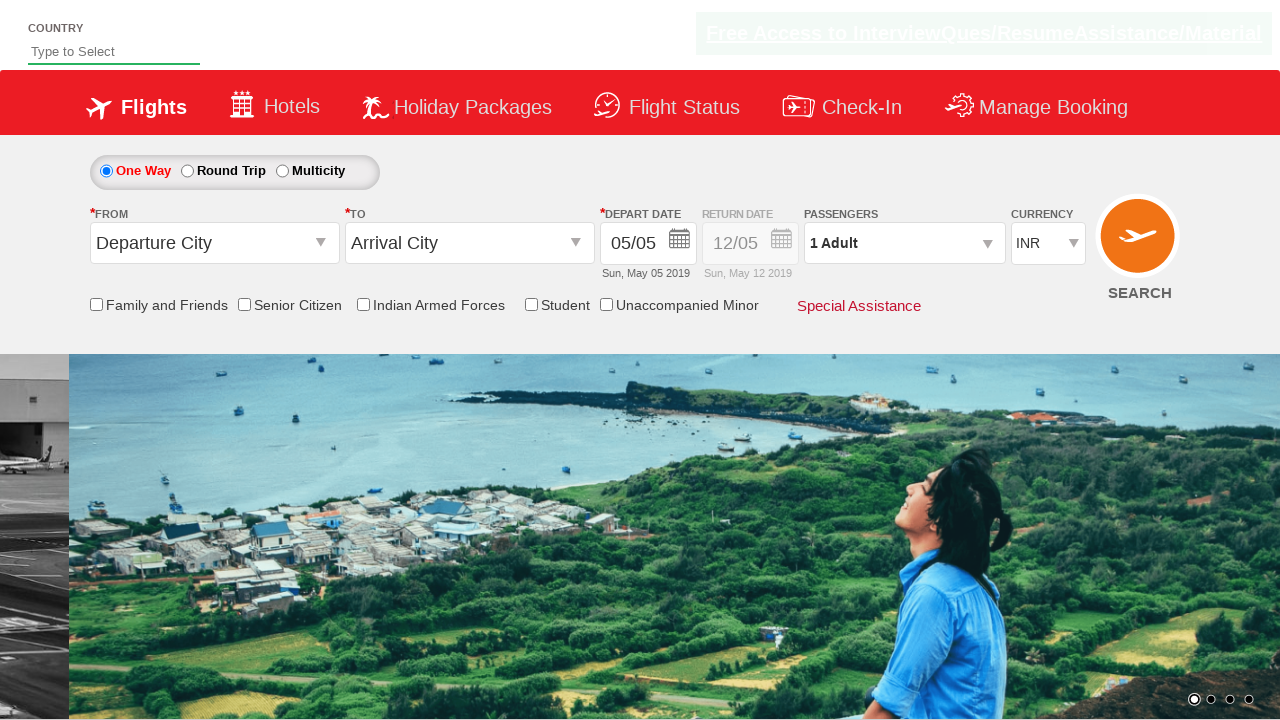